Tests JavaScript alerts by triggering different alert types and handling them

Starting URL: https://the-internet.herokuapp.com/javascript_alerts

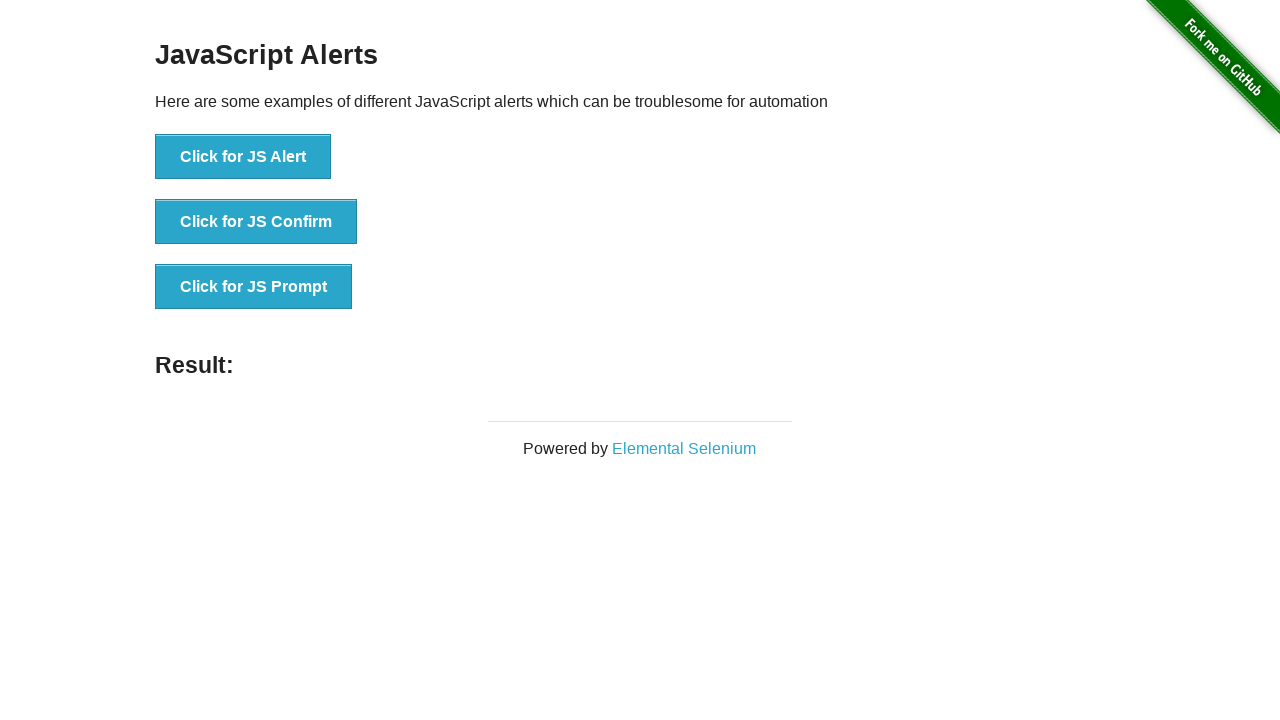

Set up dialog handler to accept alerts
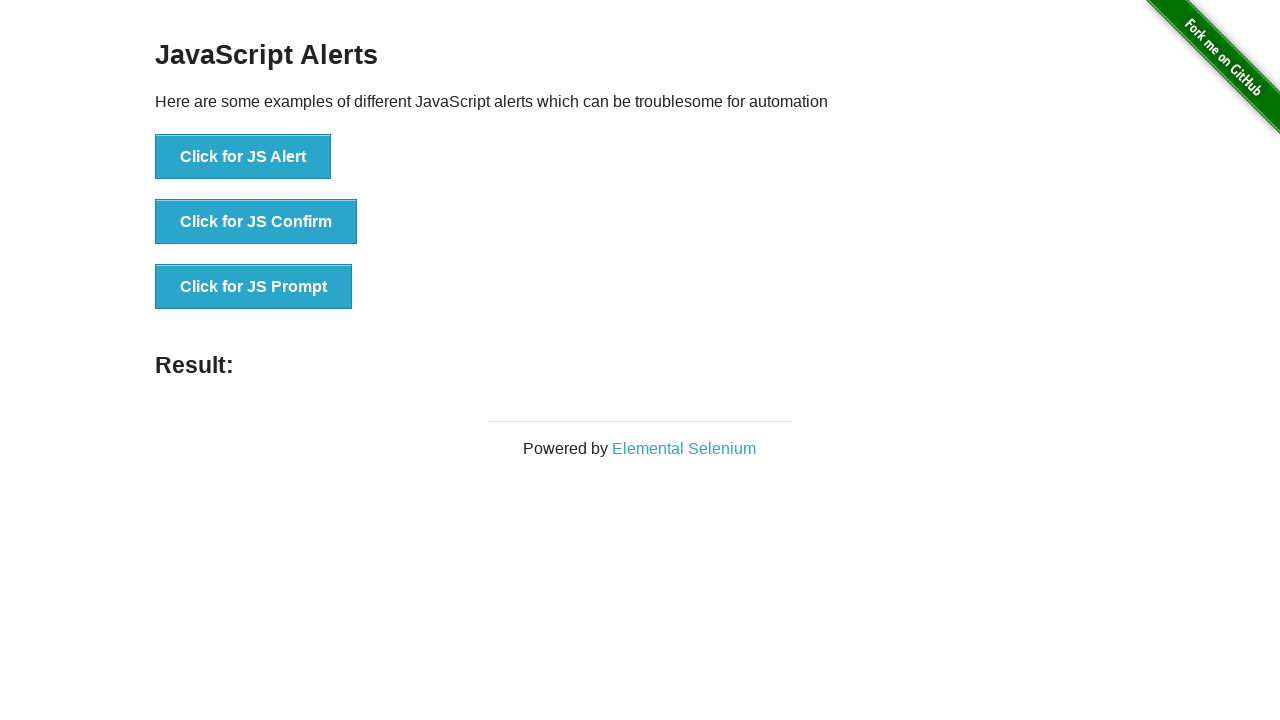

Clicked first JavaScript alert button and accepted the alert at (243, 157) on xpath=//*[@id="content"]/div/ul/li[1]/button
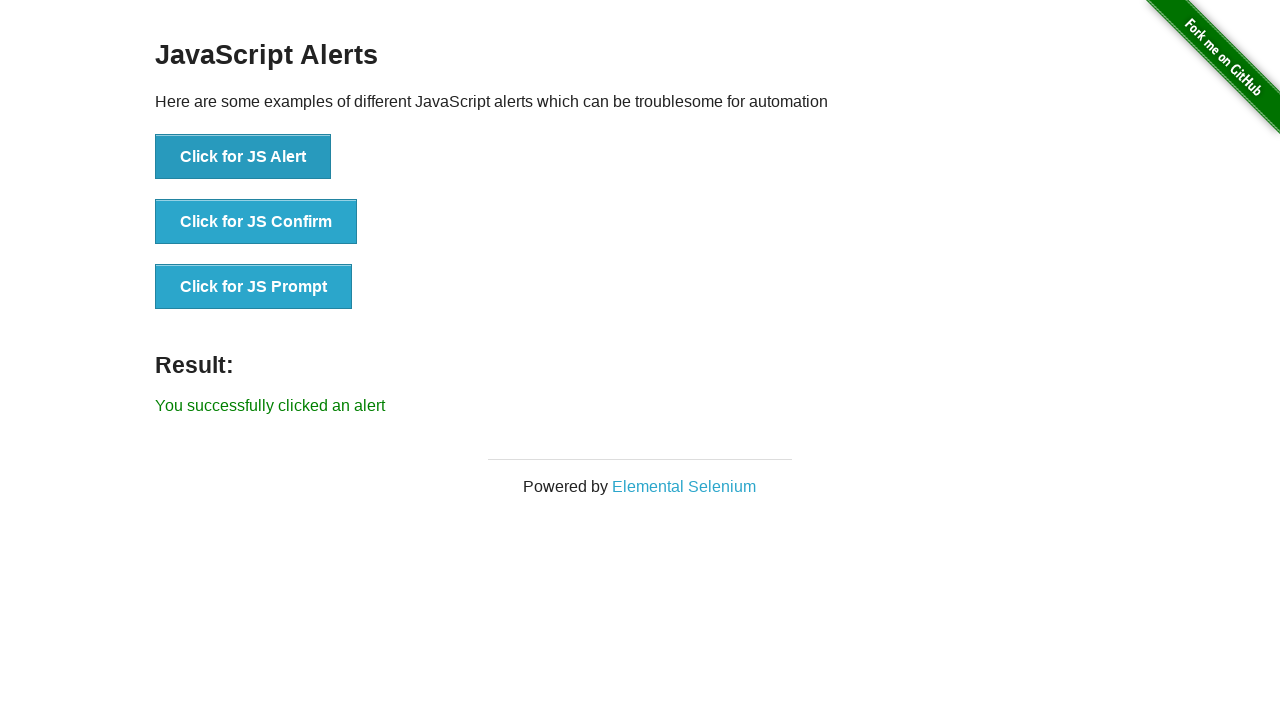

Set up dialog handler to dismiss alerts
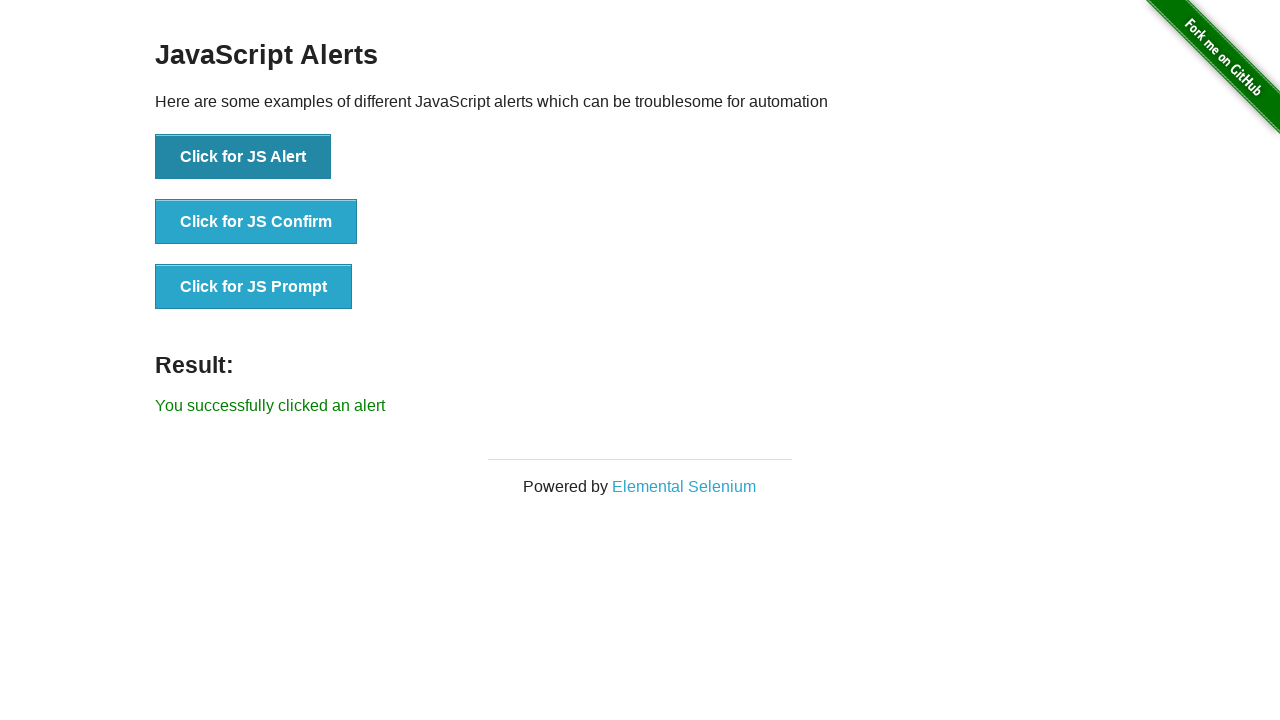

Clicked second JavaScript alert button and dismissed the alert at (256, 222) on xpath=//*[@id="content"]/div/ul/li[2]/button
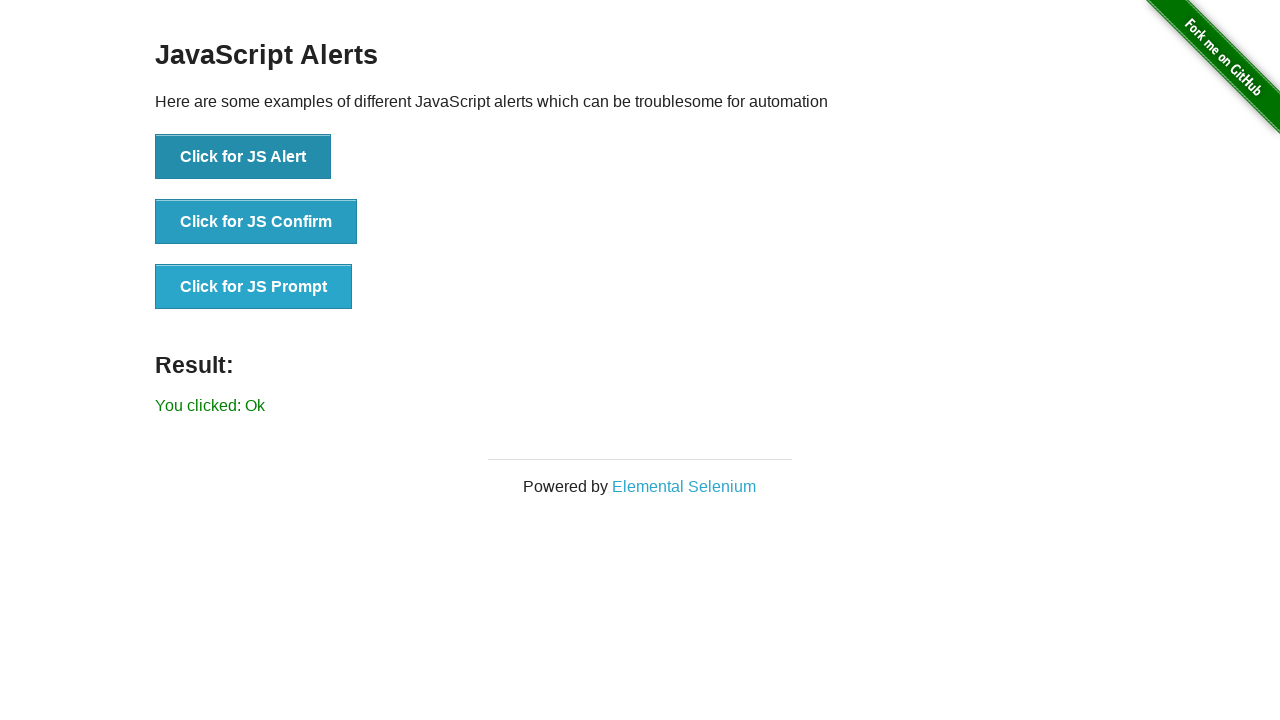

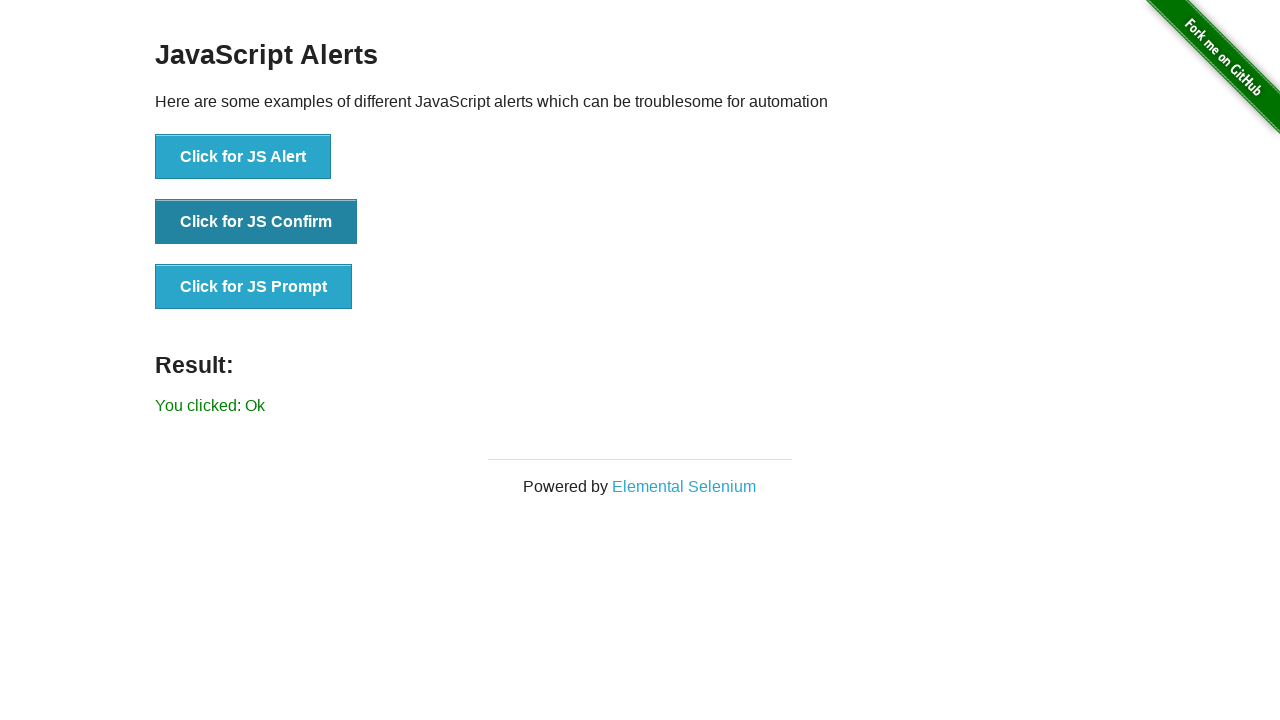